Tests selecting a single checkbox (Senior Citizen Discount) and verifies it becomes selected after clicking

Starting URL: https://rahulshettyacademy.com/dropdownsPractise/

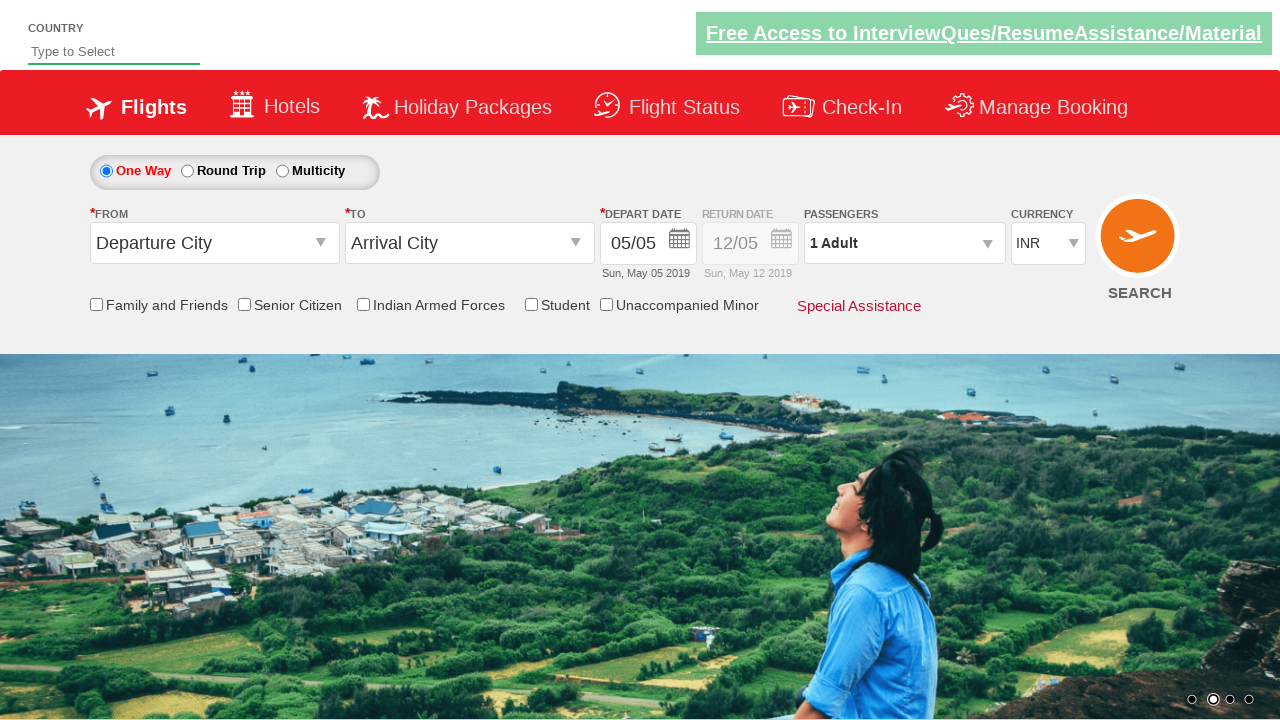

Located Senior Citizen Discount checkbox
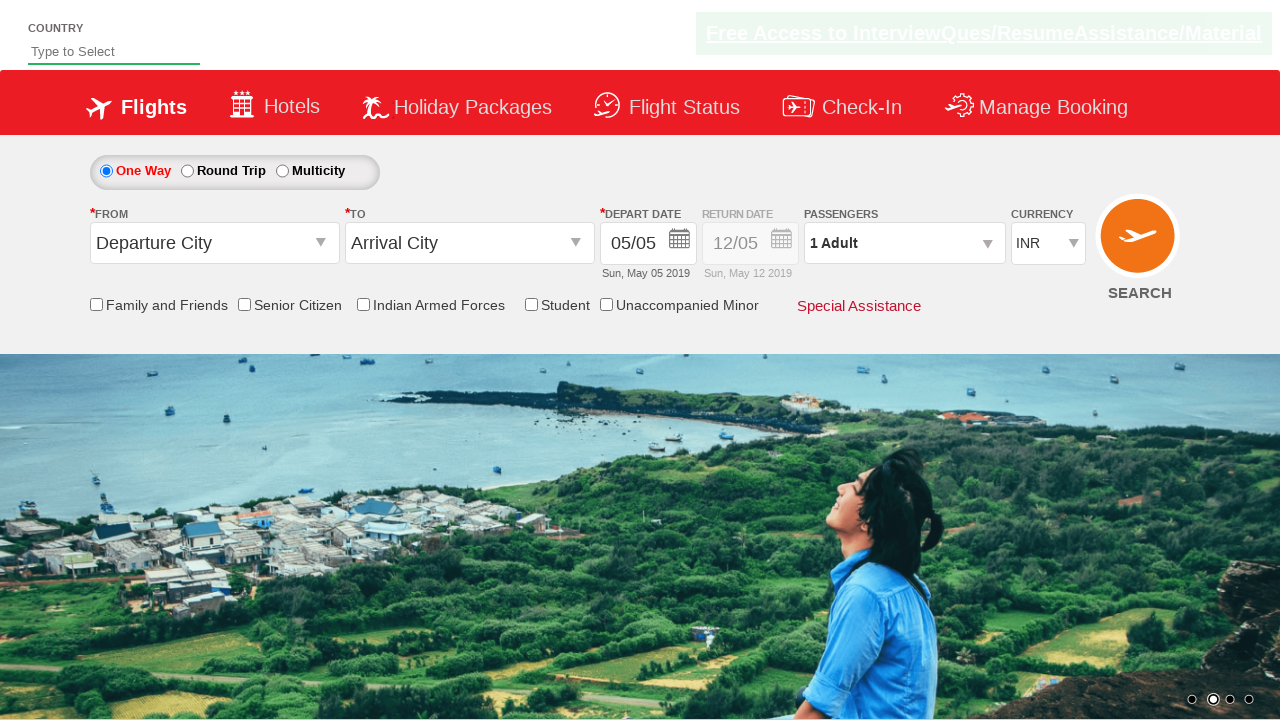

Verified Senior Citizen Discount checkbox is initially unchecked
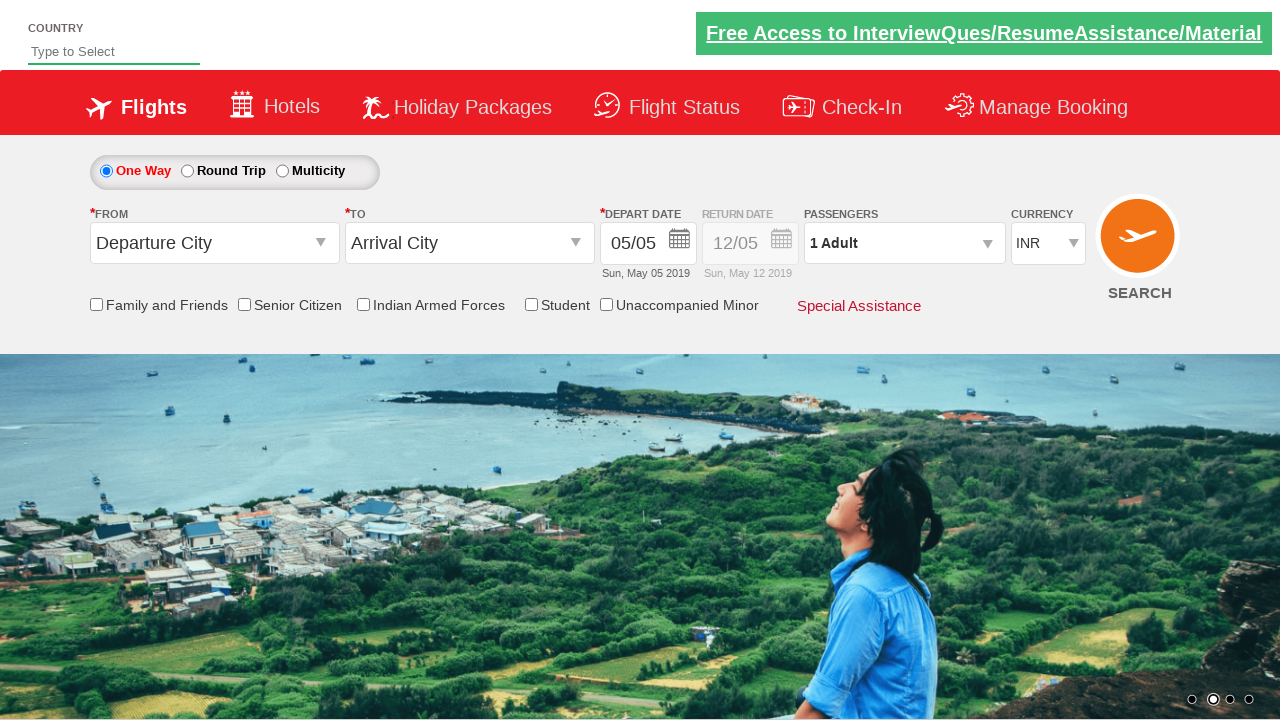

Clicked Senior Citizen Discount checkbox to select it at (244, 304) on input[id*='SeniorCitizenDiscount']
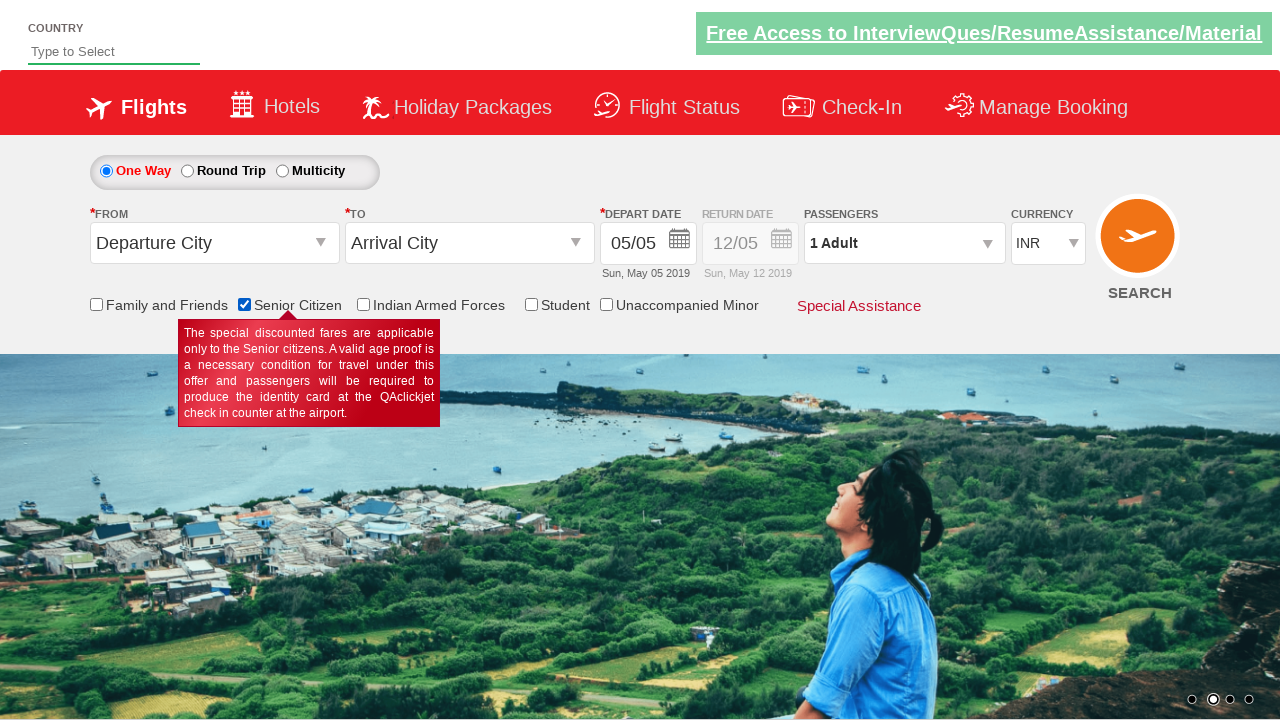

Verified Senior Citizen Discount checkbox is now checked
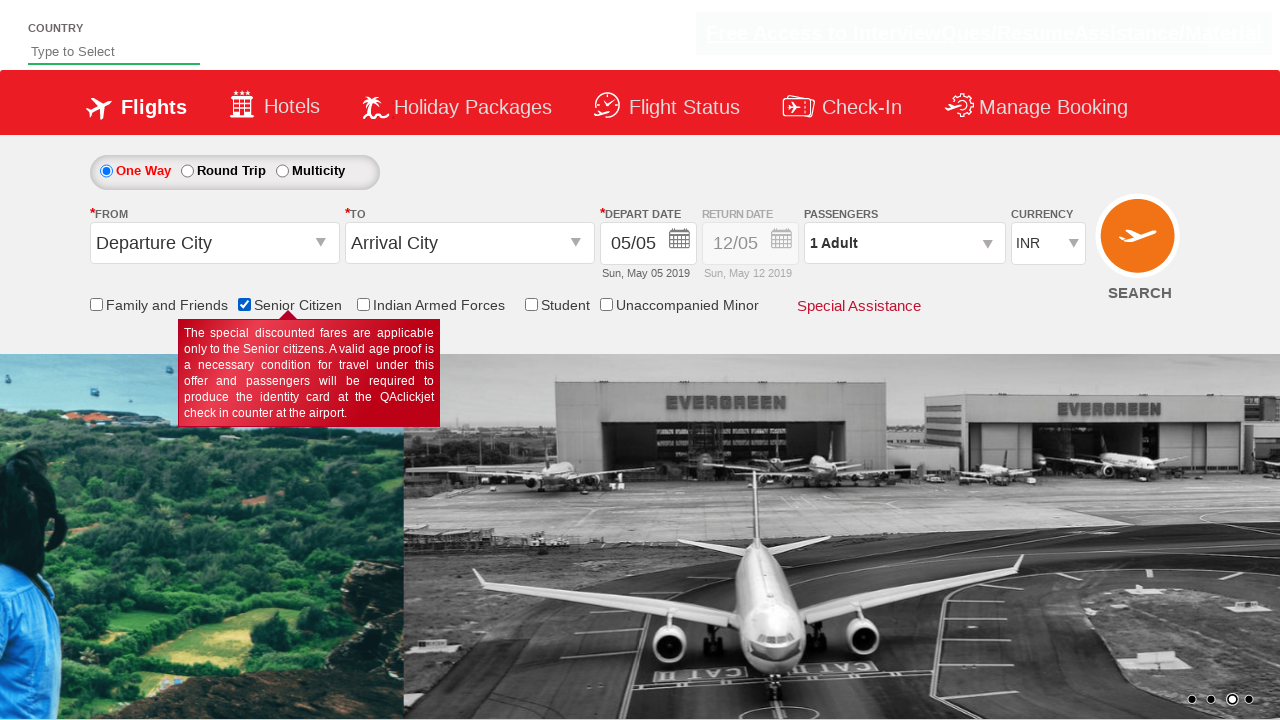

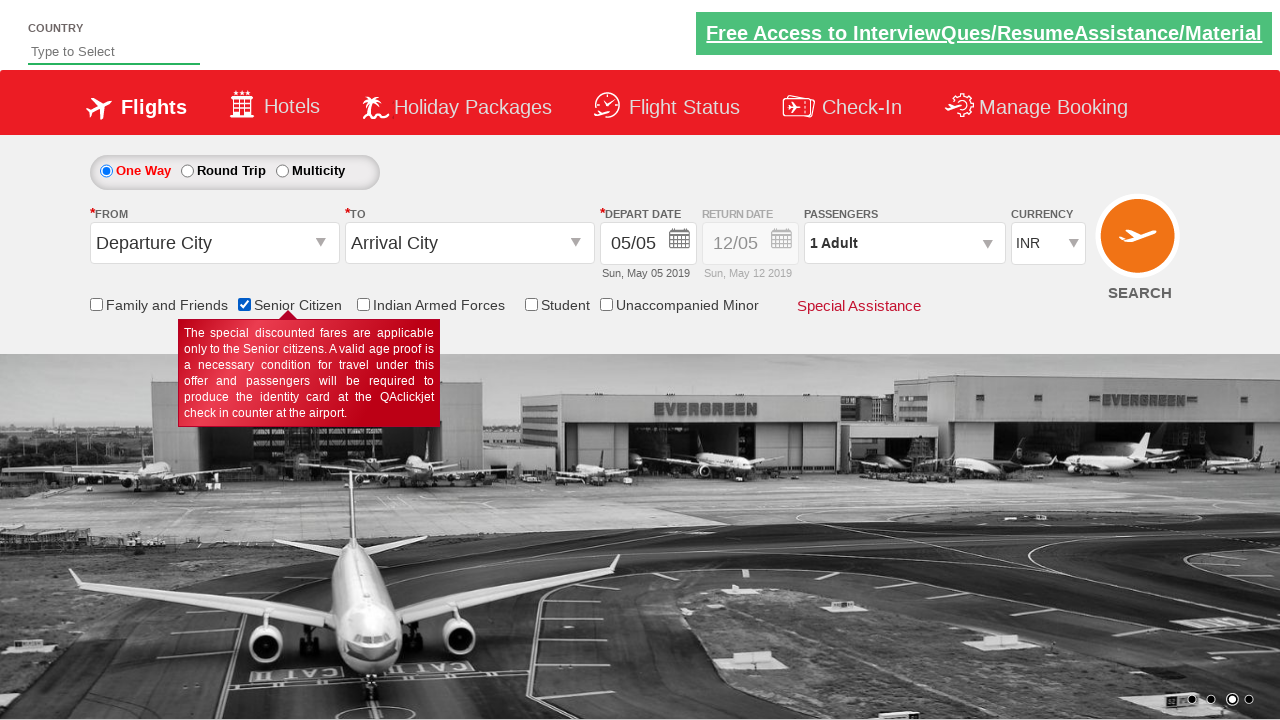